Tests nested frame navigation by switching to frame-top, then frame-left, reading content, then navigating to the main page to verify heading

Starting URL: https://the-internet.herokuapp.com/nested_frames

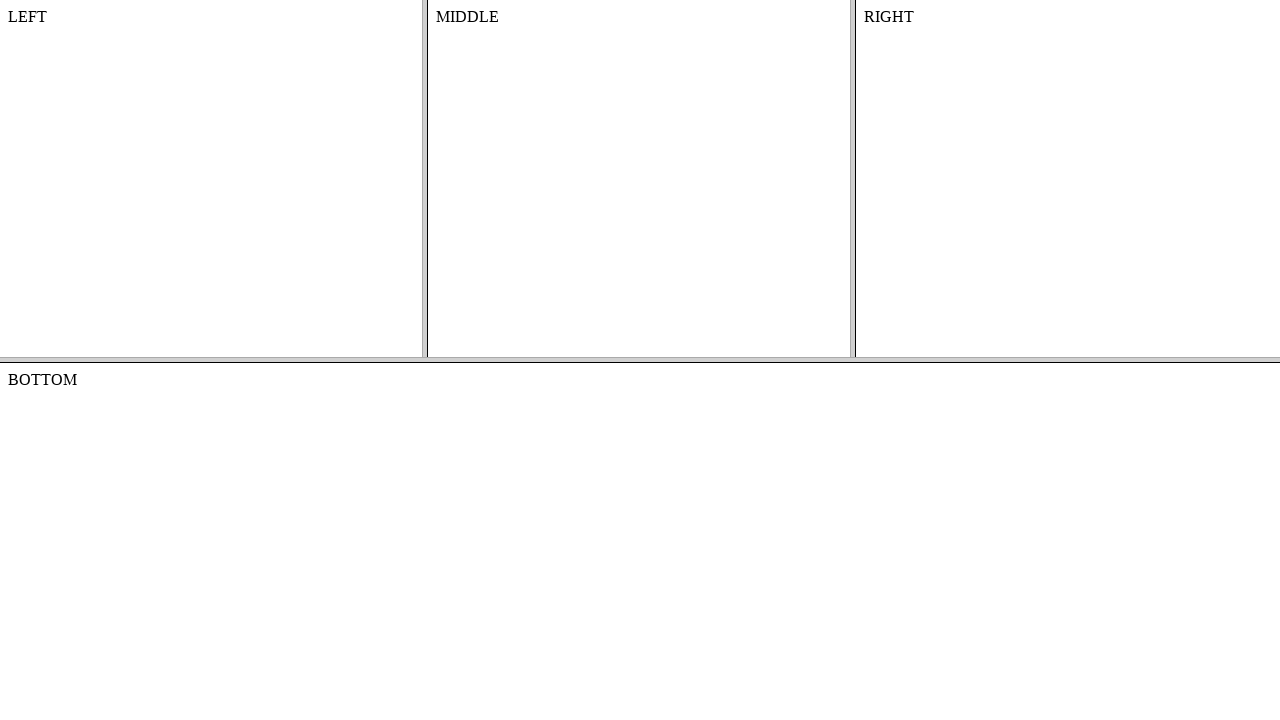

Located frame-top frame
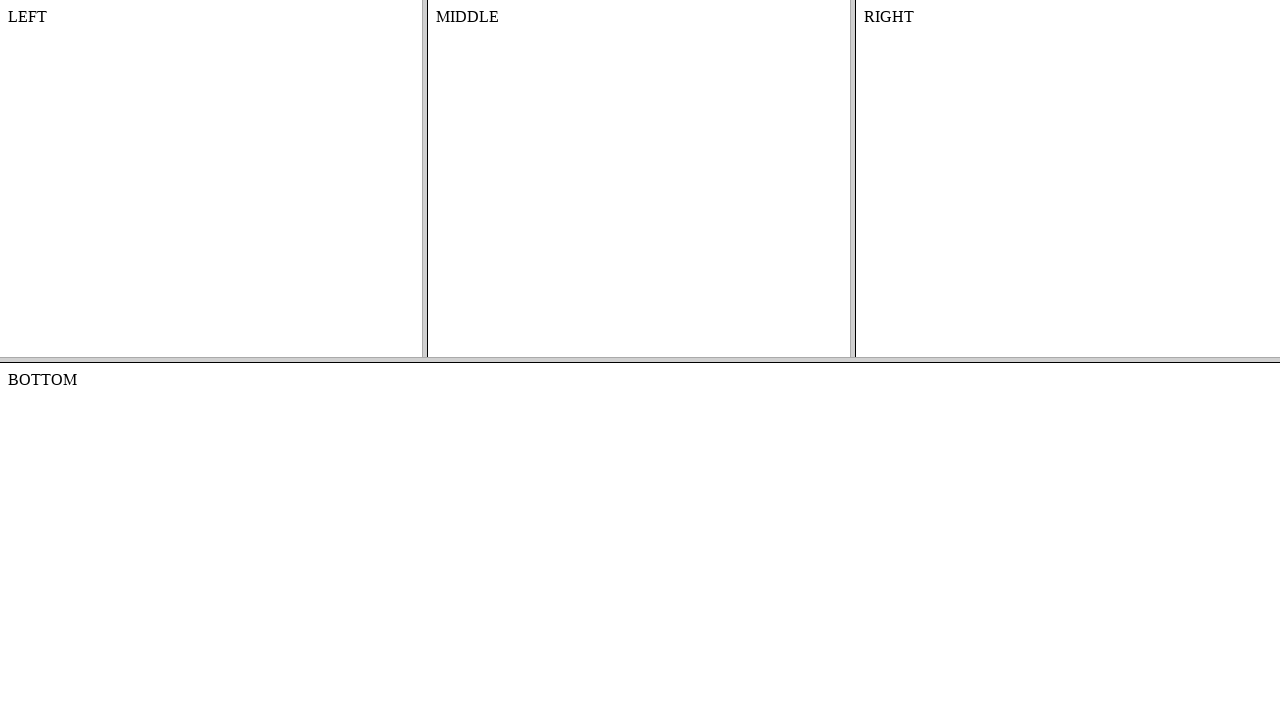

Located frame-left frame within frame-top
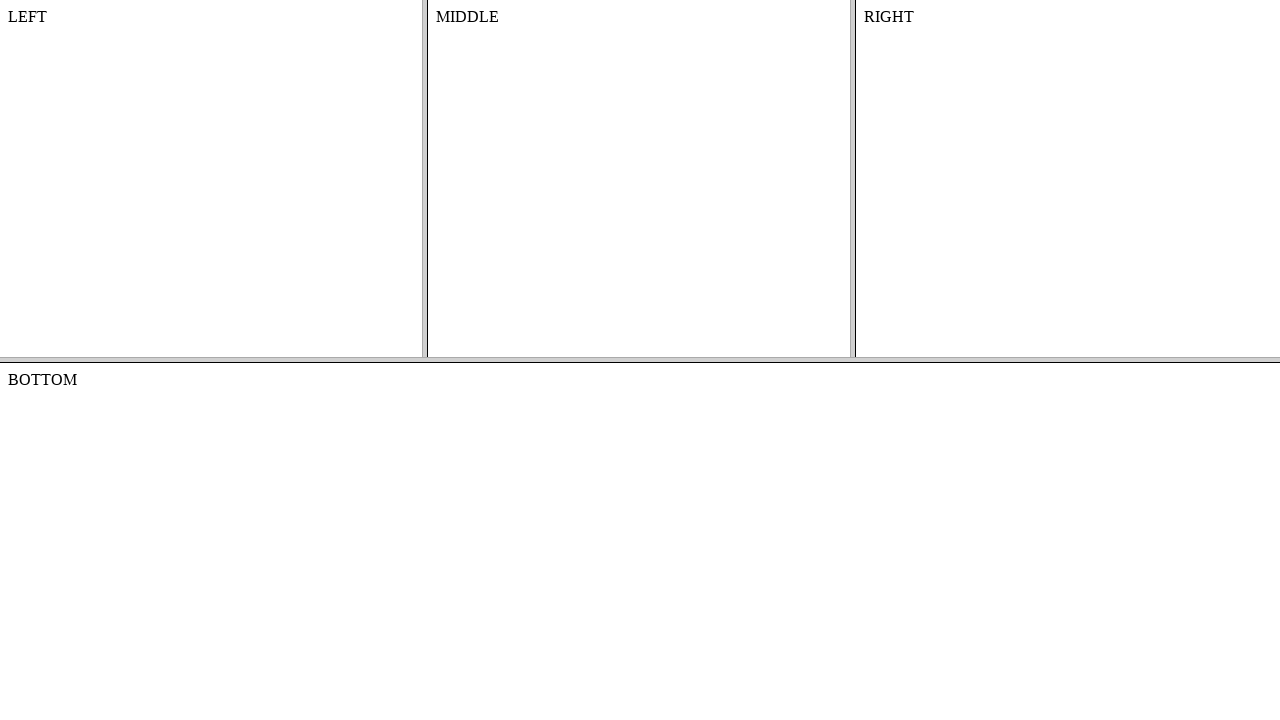

Retrieved text content from frame-left: '
    LEFT
    

'
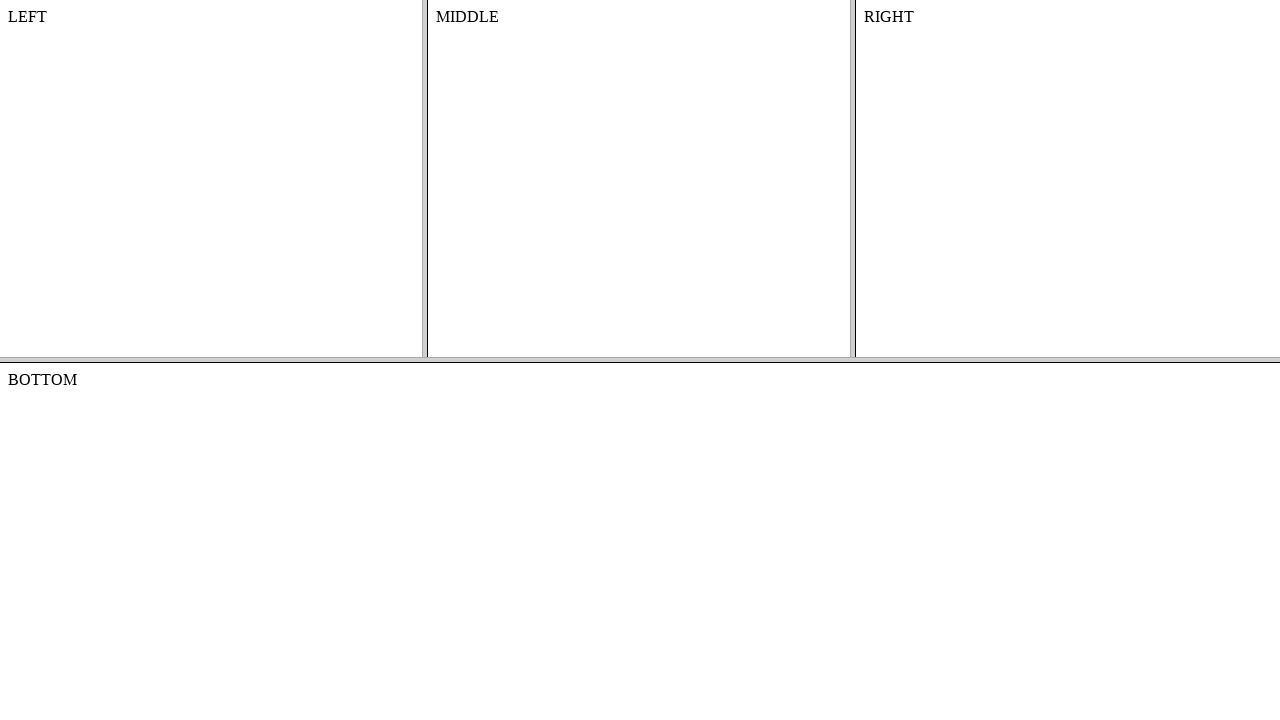

Navigated to main page (https://the-internet.herokuapp.com/)
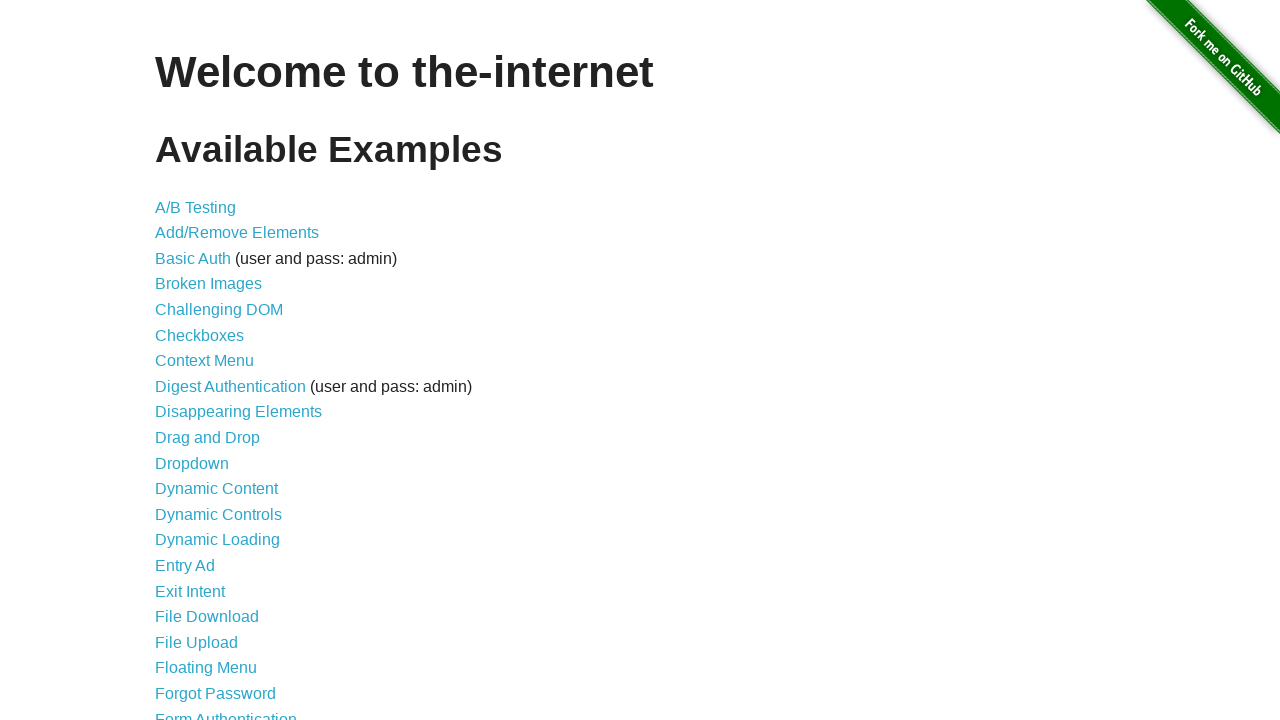

Main page heading (h1) loaded and verified
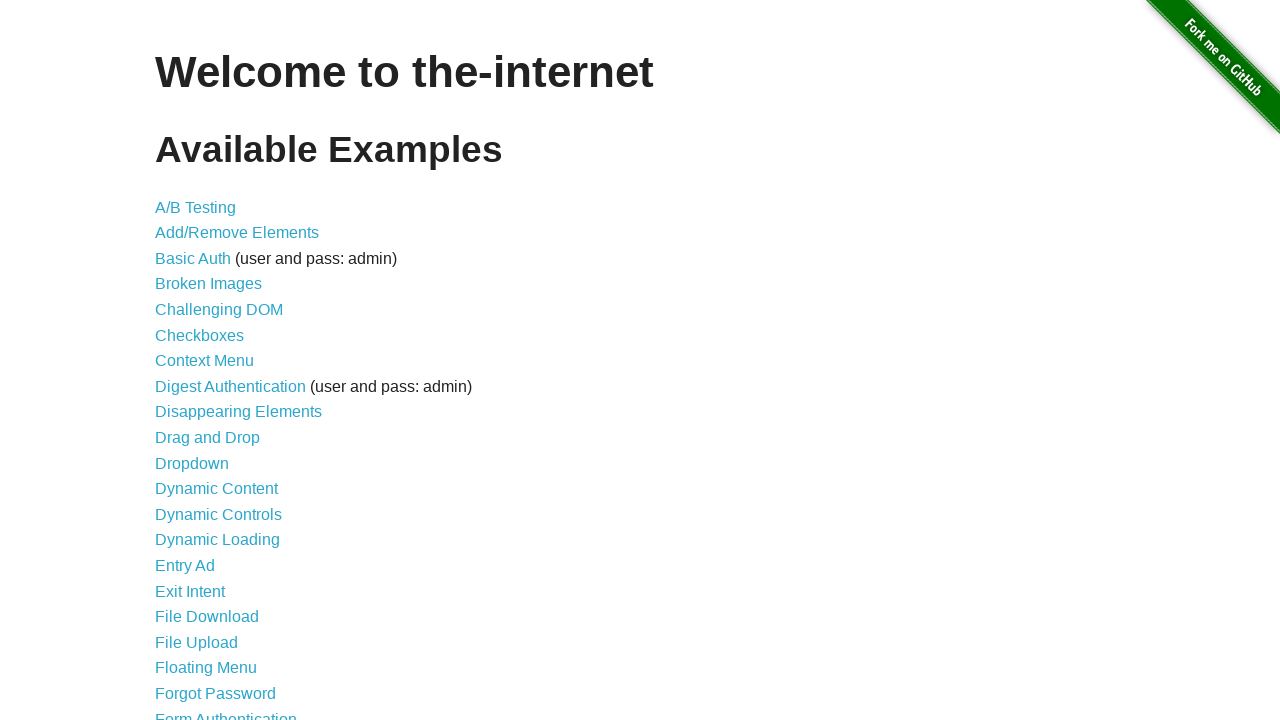

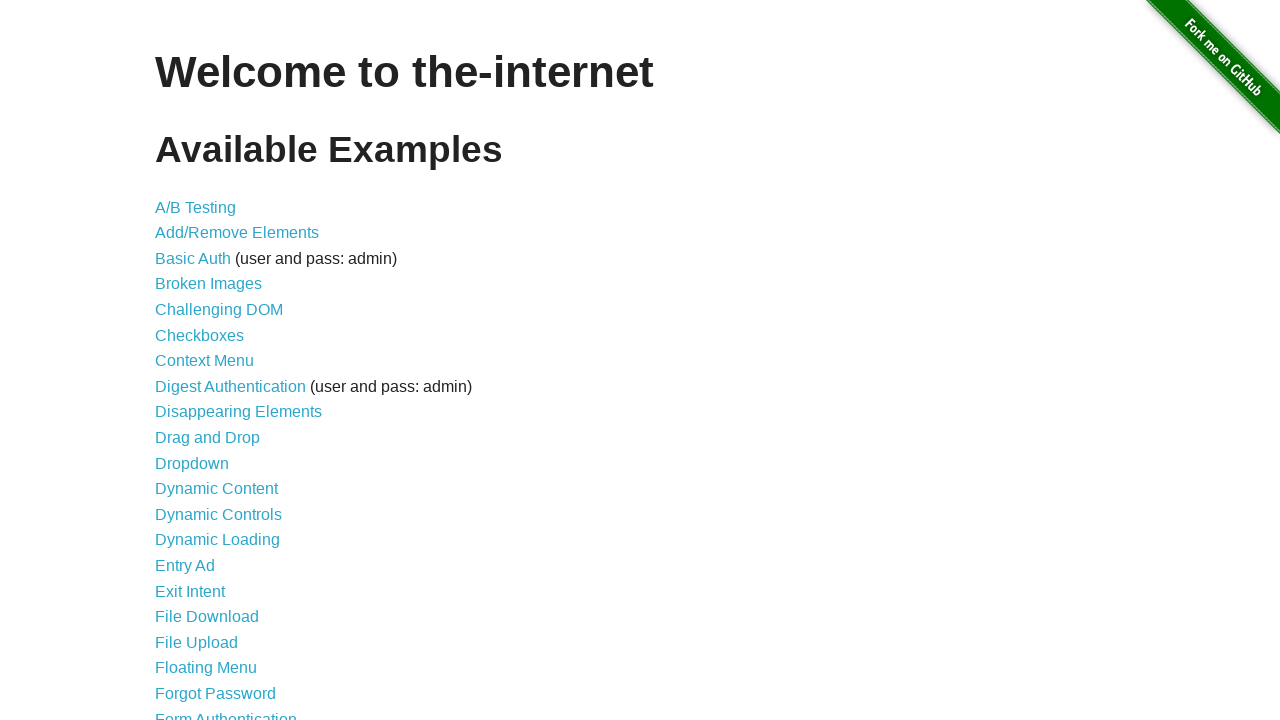